Tests different types of mouse interactions including double-click and right-click on buttons

Starting URL: https://demoqa.com/buttons

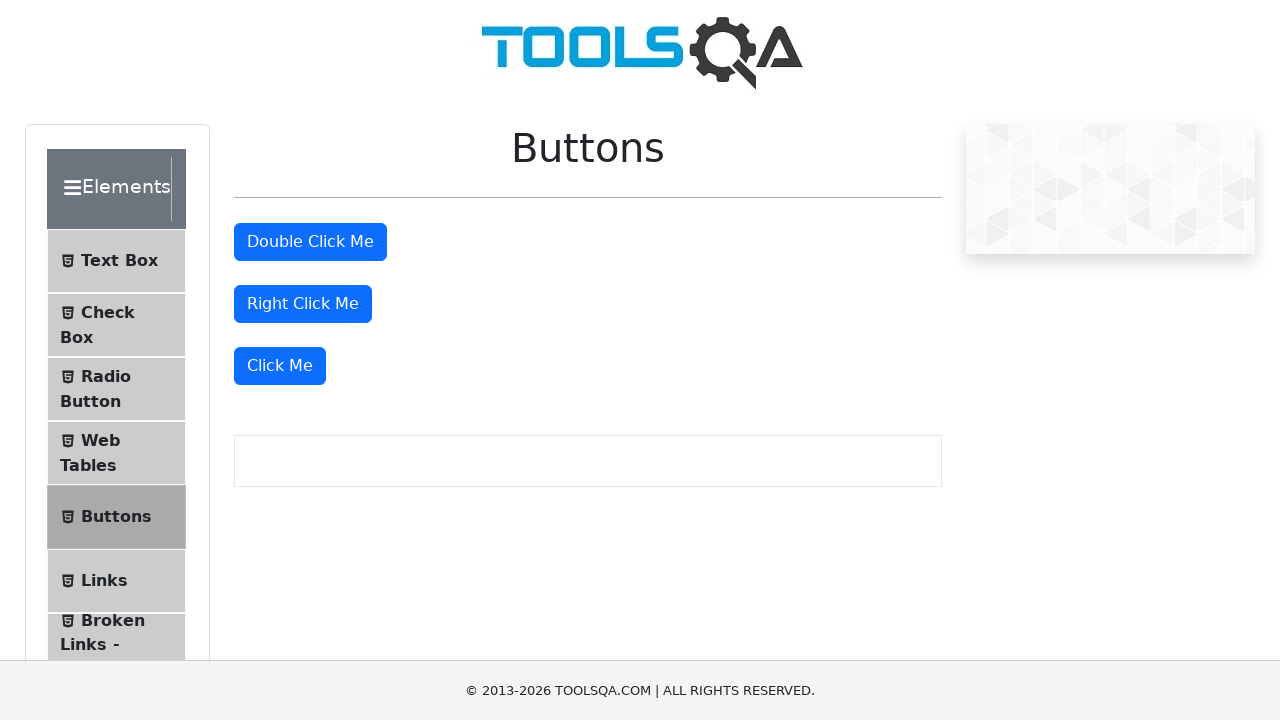

Located the double-click button
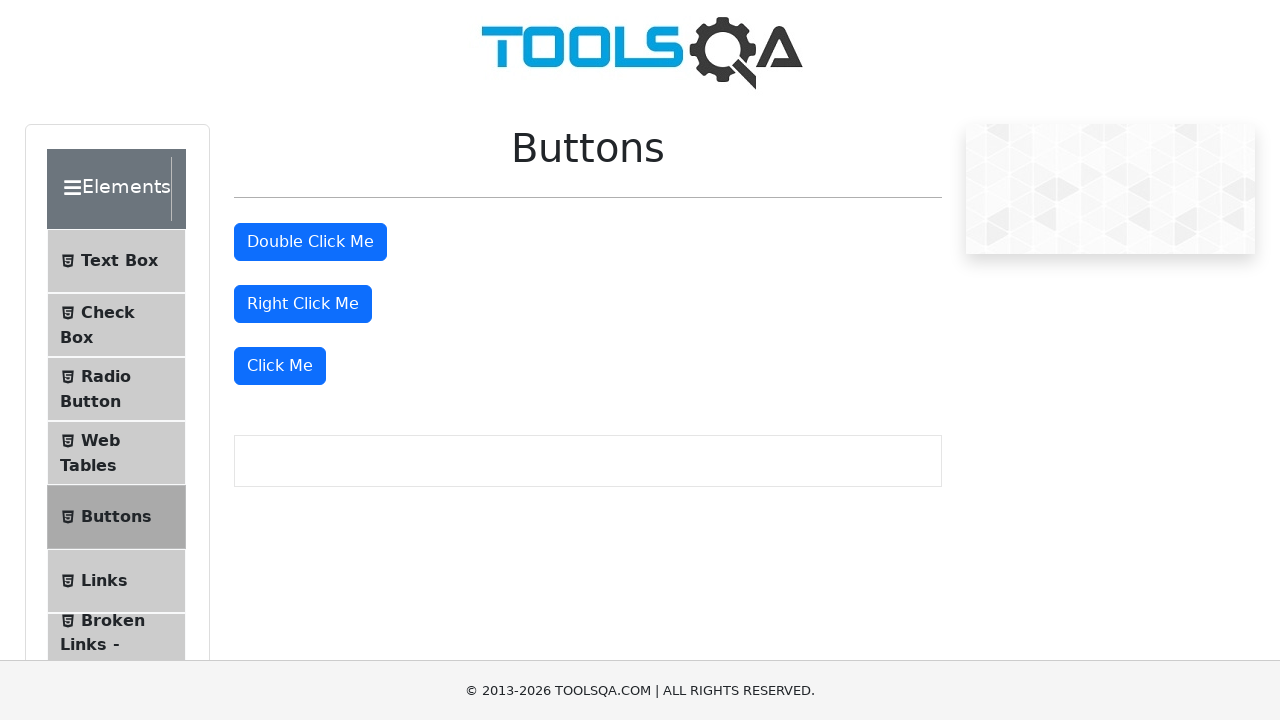

Double-clicked the double-click button at (310, 242) on button#doubleClickBtn
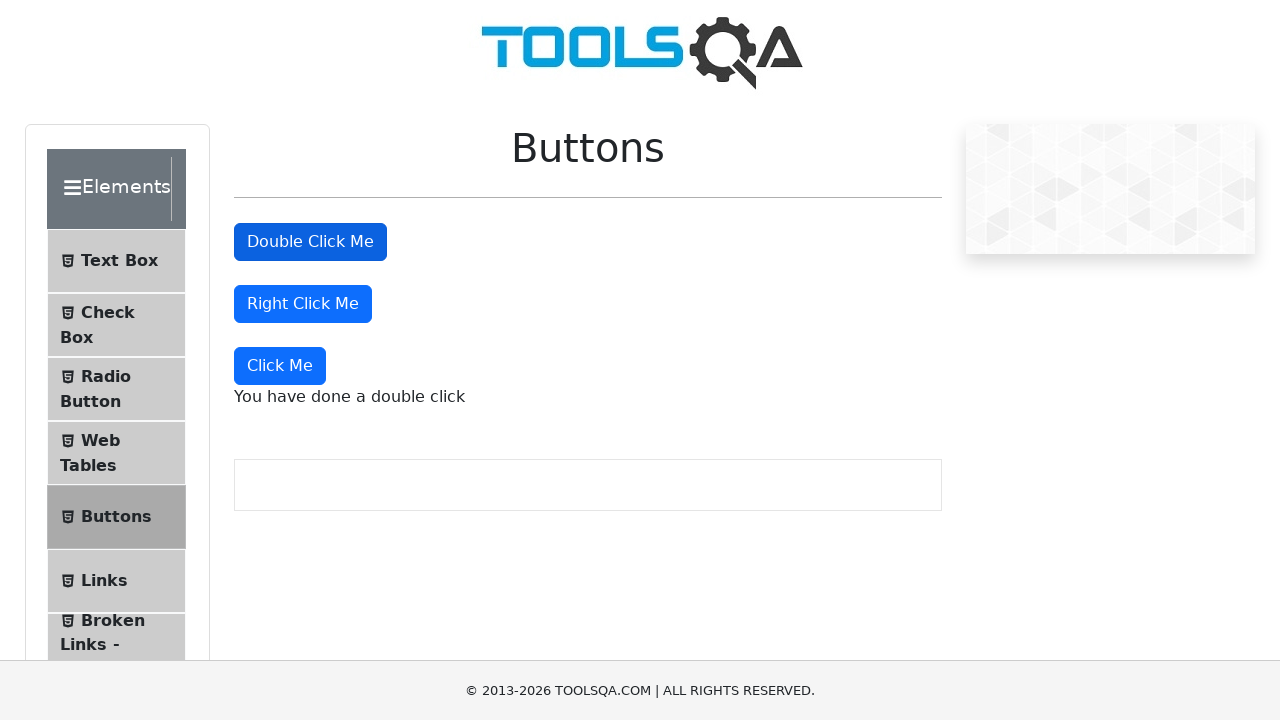

Located the right-click button
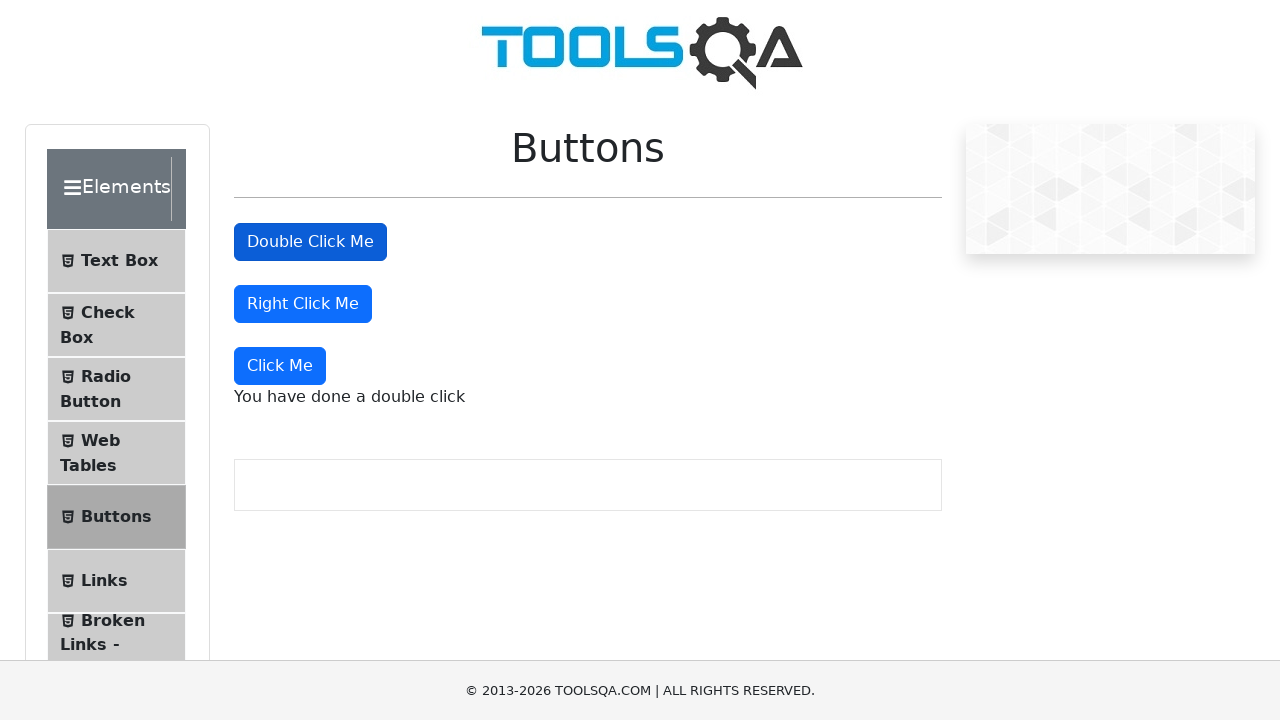

Right-clicked the right-click button at (303, 304) on button#rightClickBtn
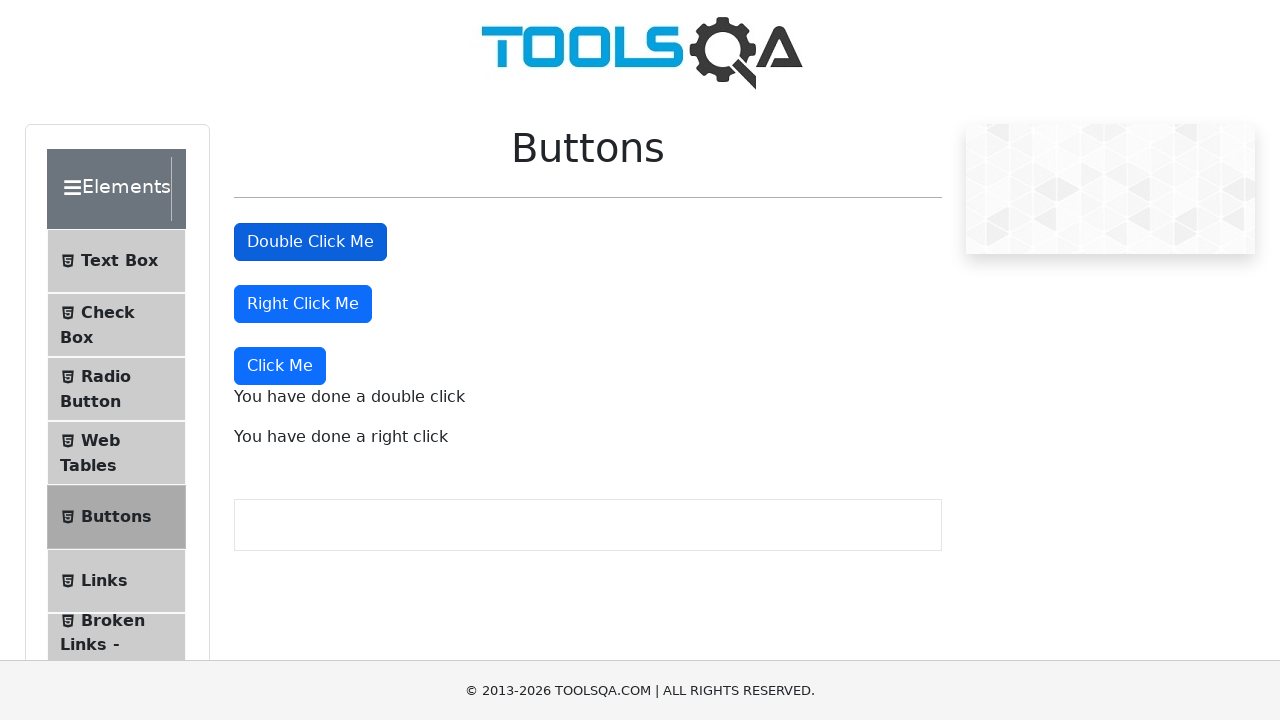

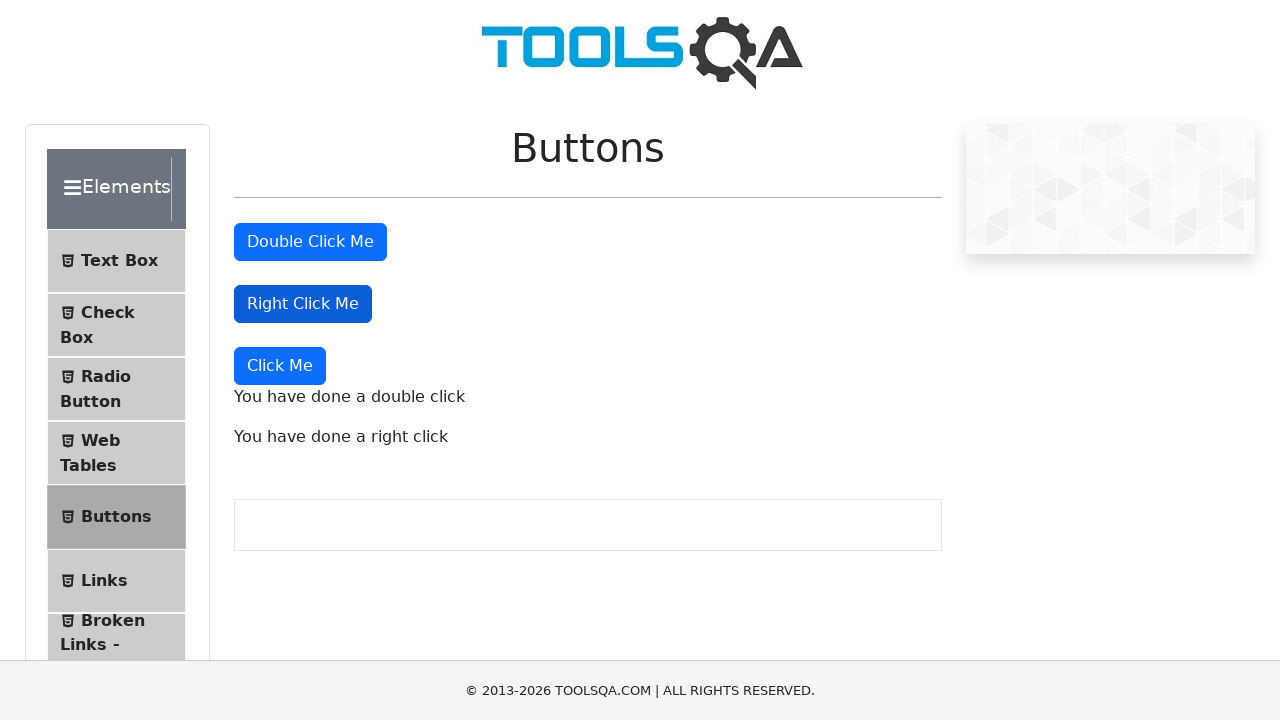